Tests multi-window handling by clicking a link that opens a new window, switching to the new window to verify its content, and then switching back to the original window.

Starting URL: https://the-internet.herokuapp.com/windows

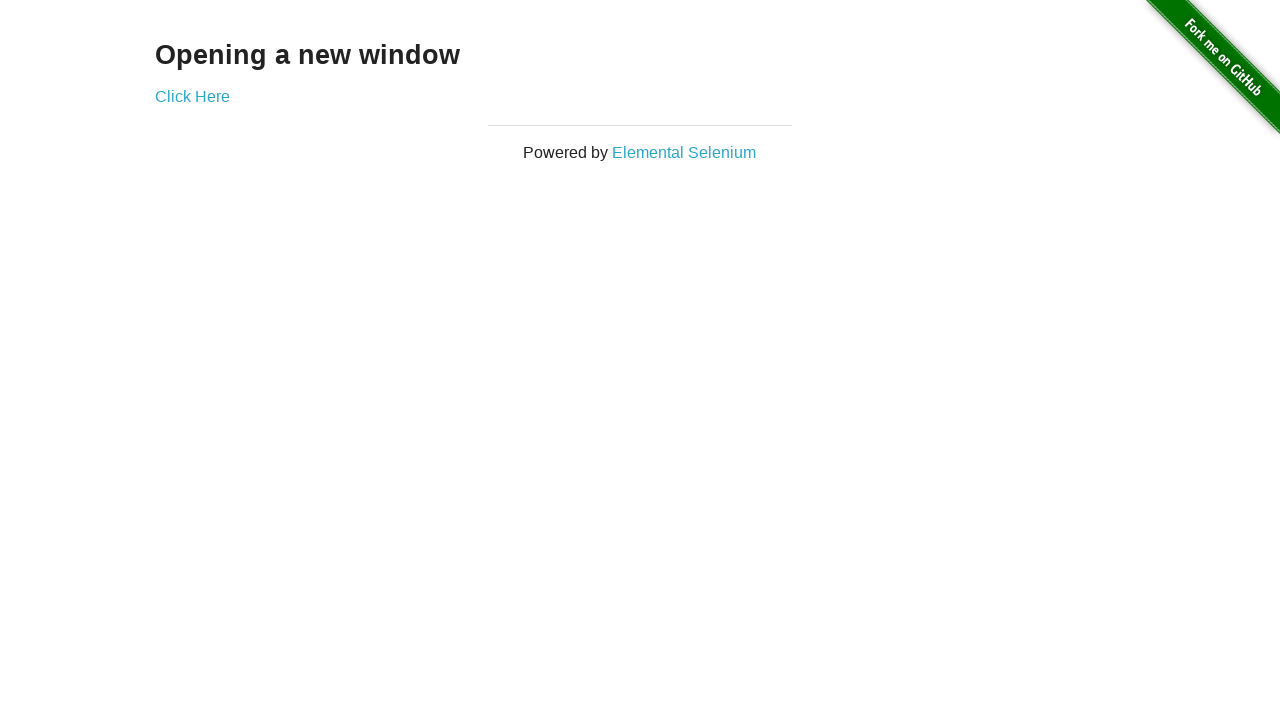

Clicked 'Click Here' link to open new window at (192, 96) on text=Click Here
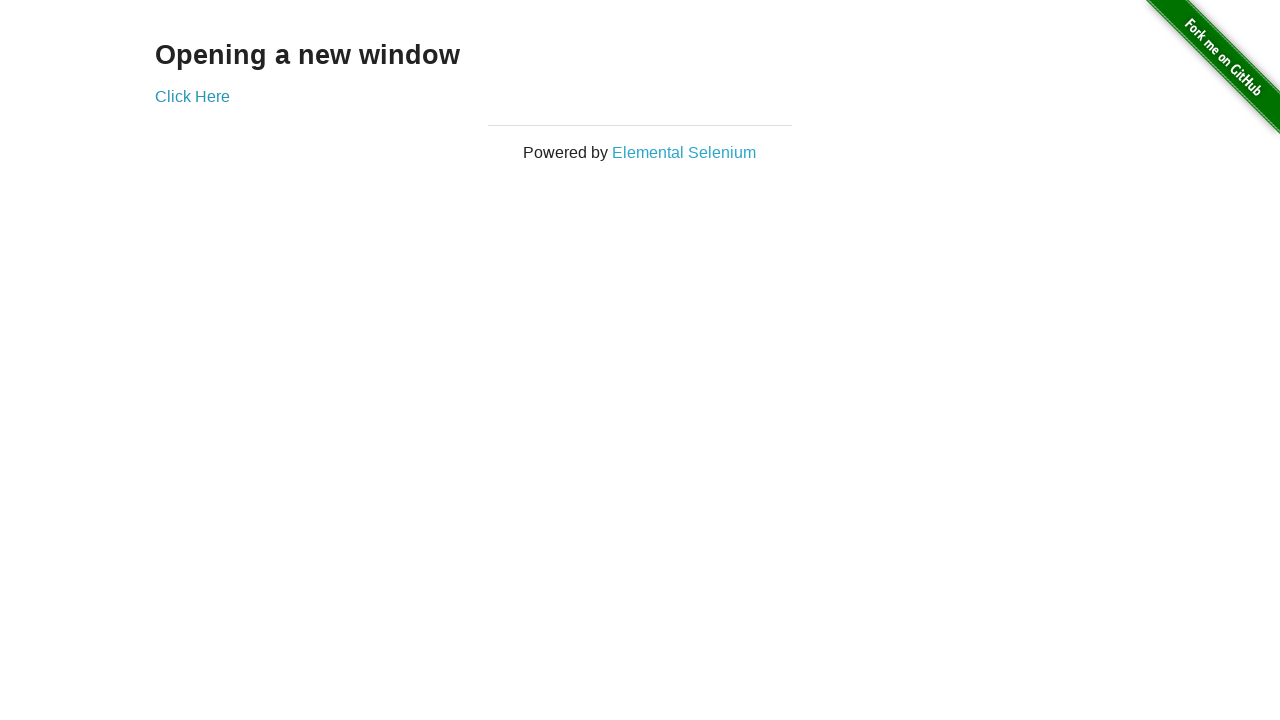

Captured new window/page
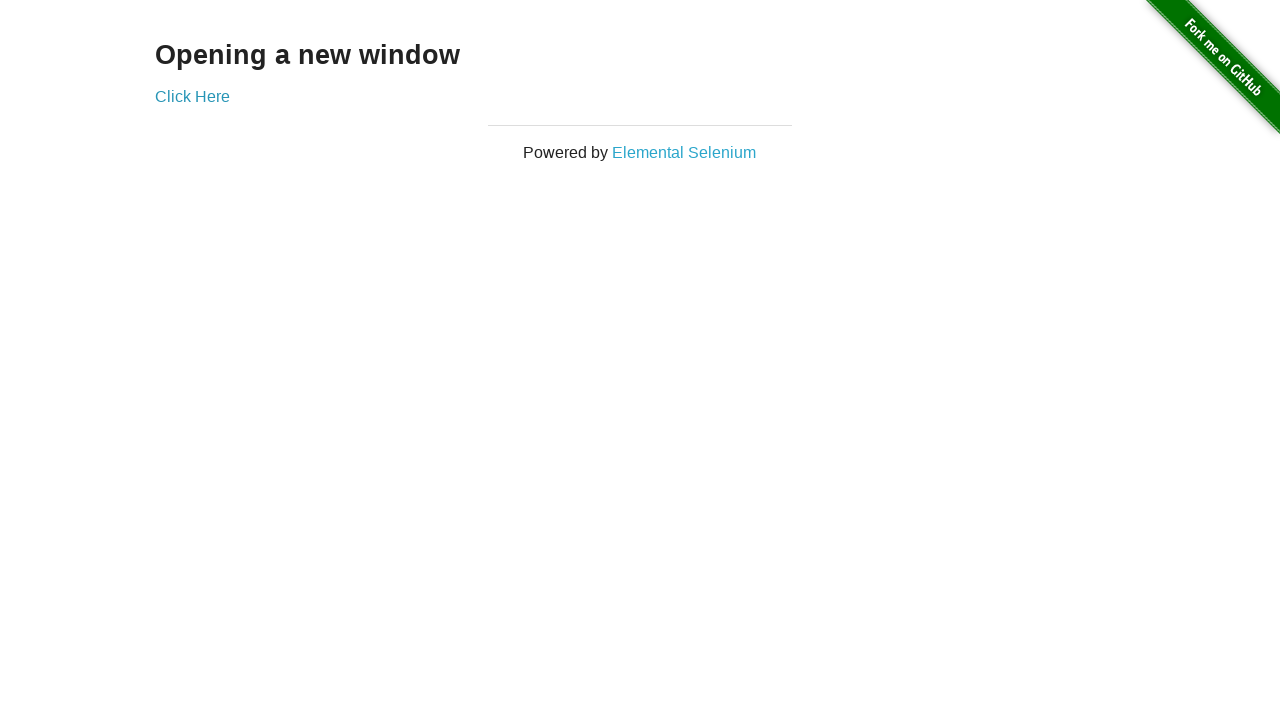

New page finished loading
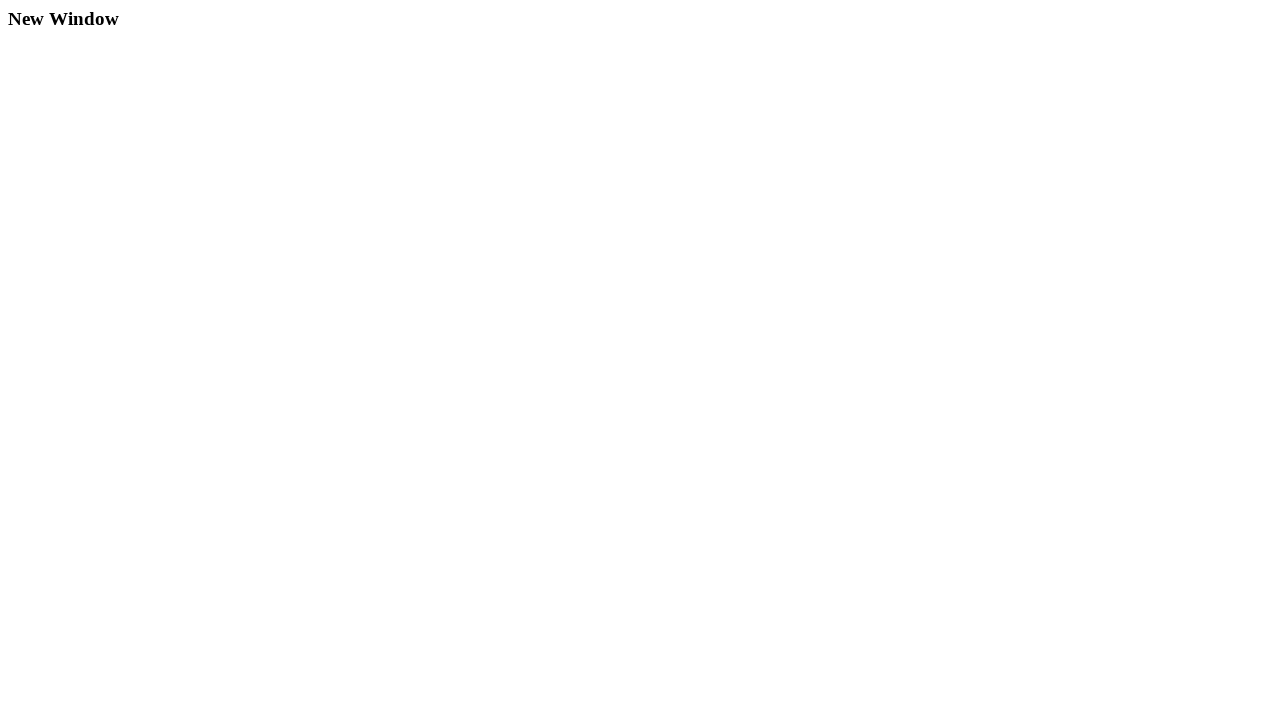

Found 'New Window' heading in new page
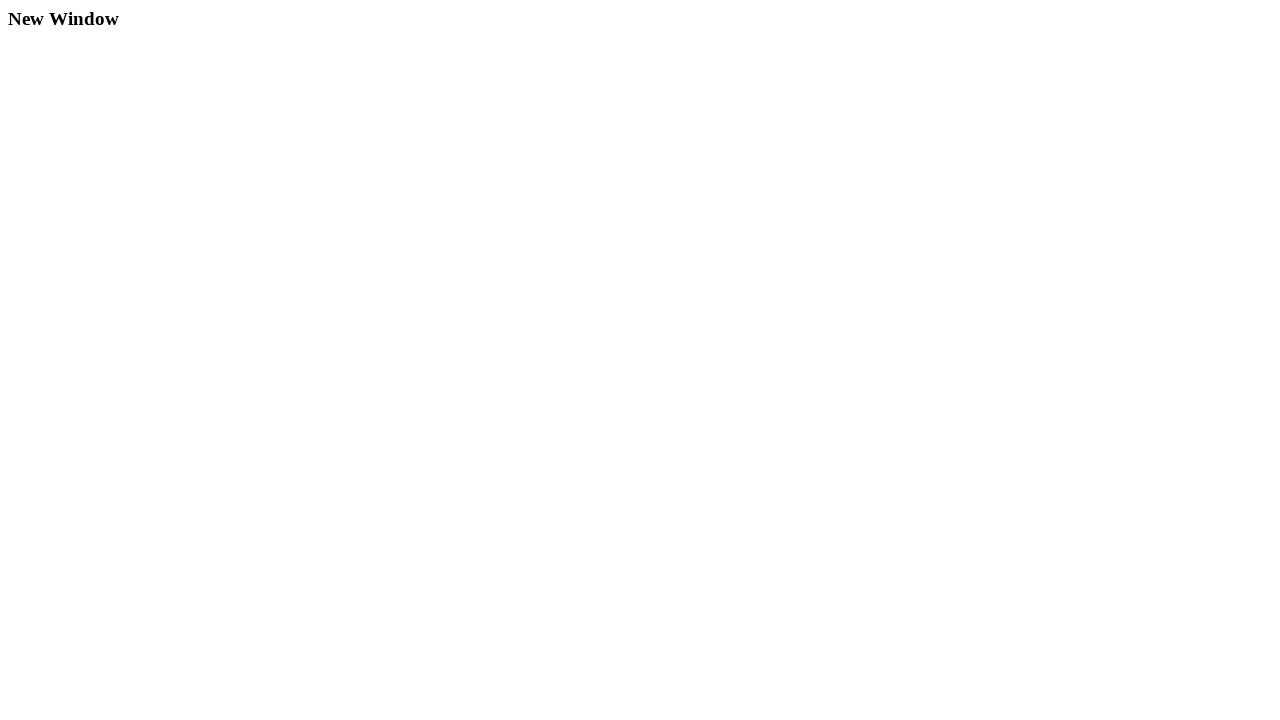

Verified 'New Window' heading is visible
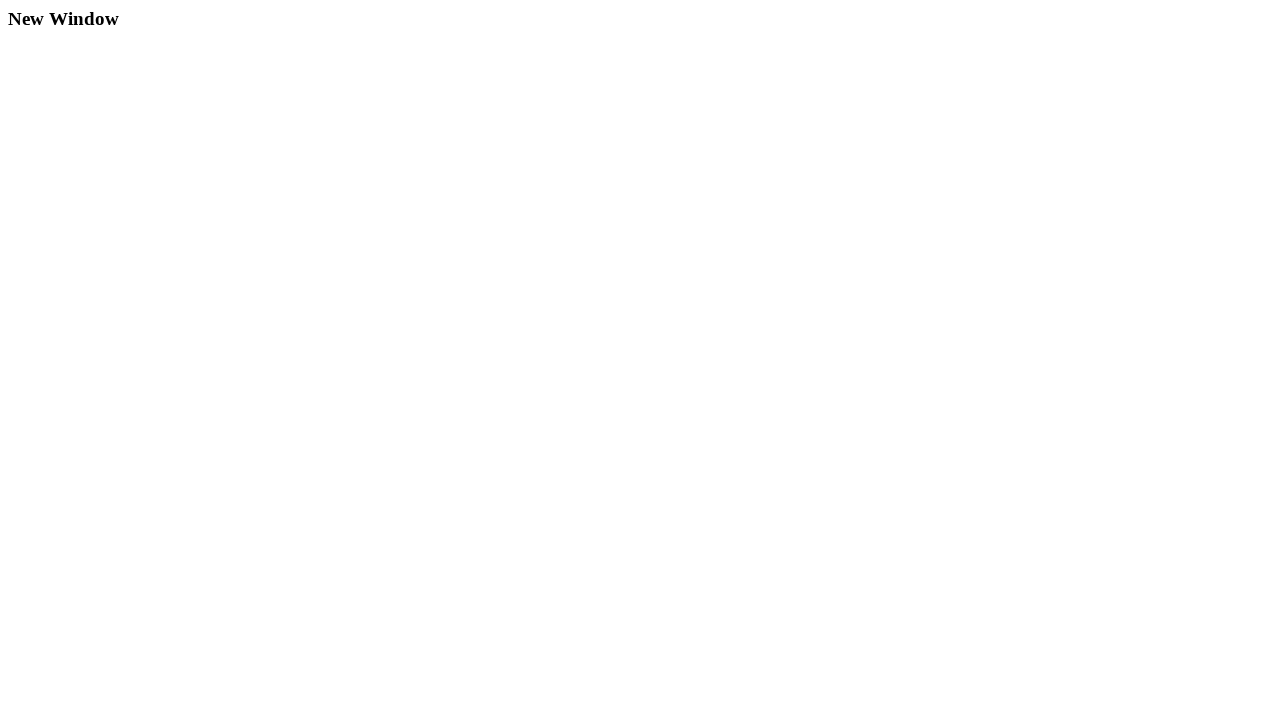

Switched back to original window
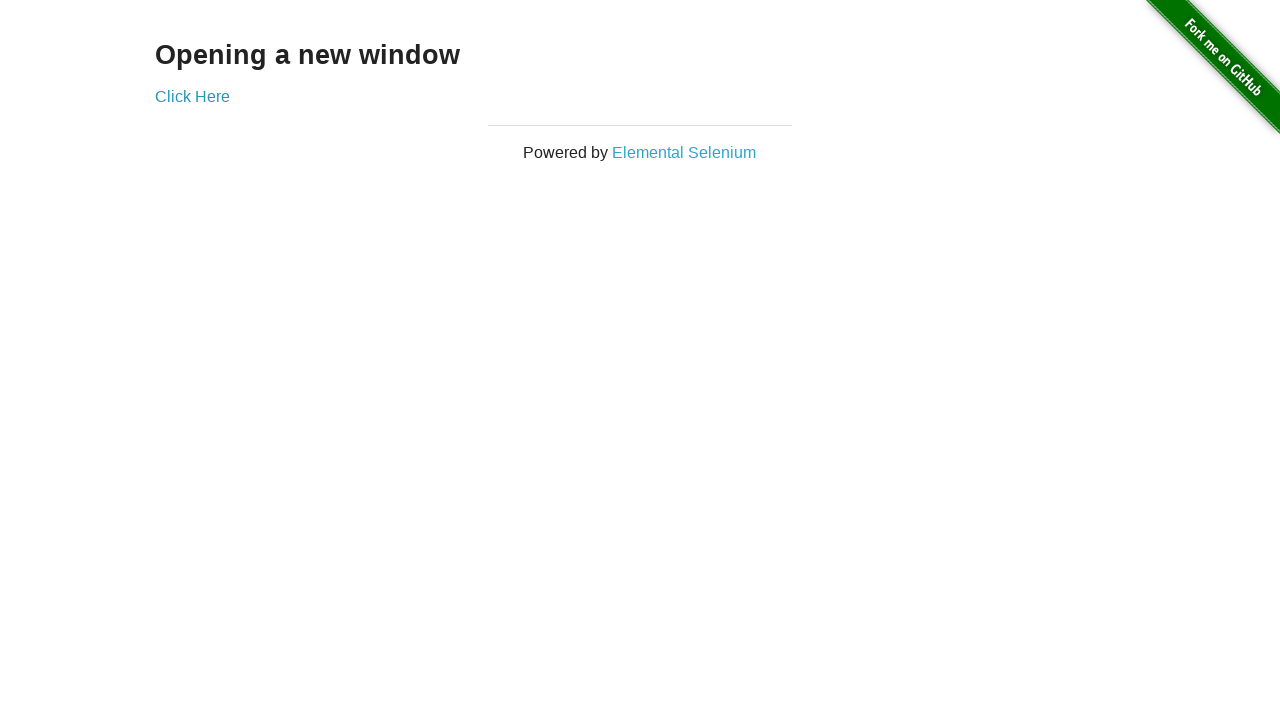

Verified original page title is 'The Internet'
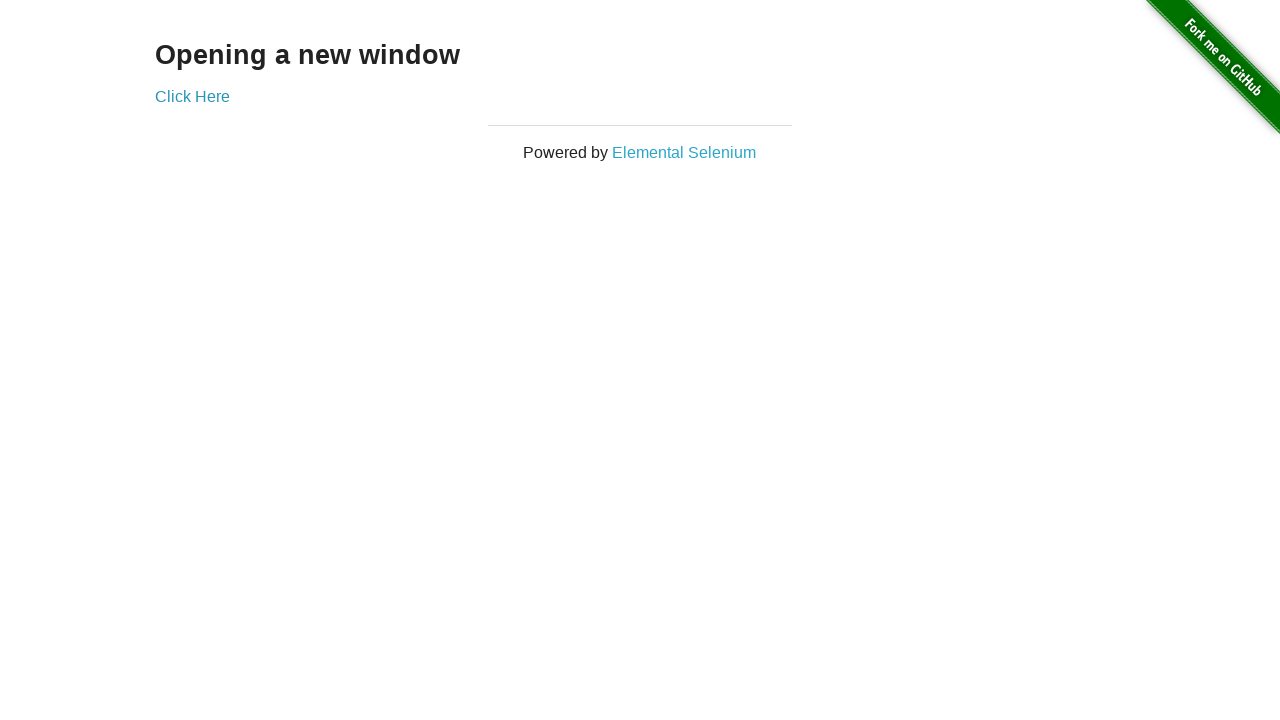

Closed new window
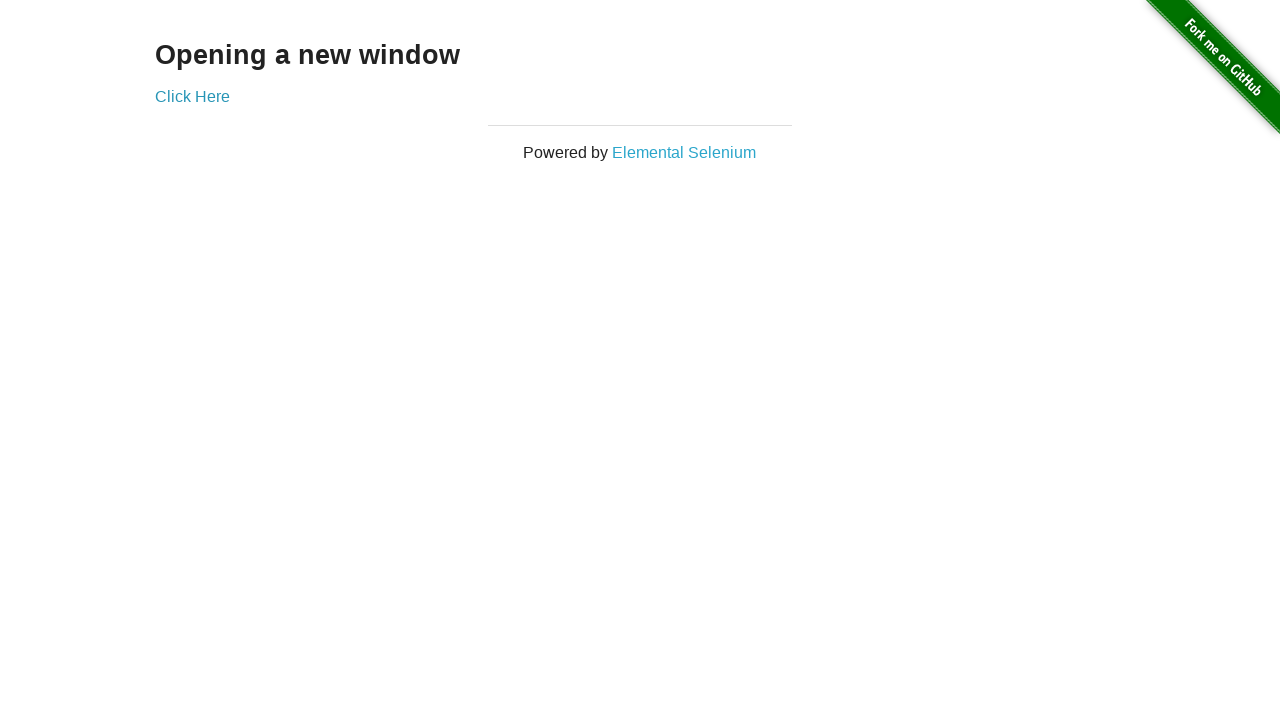

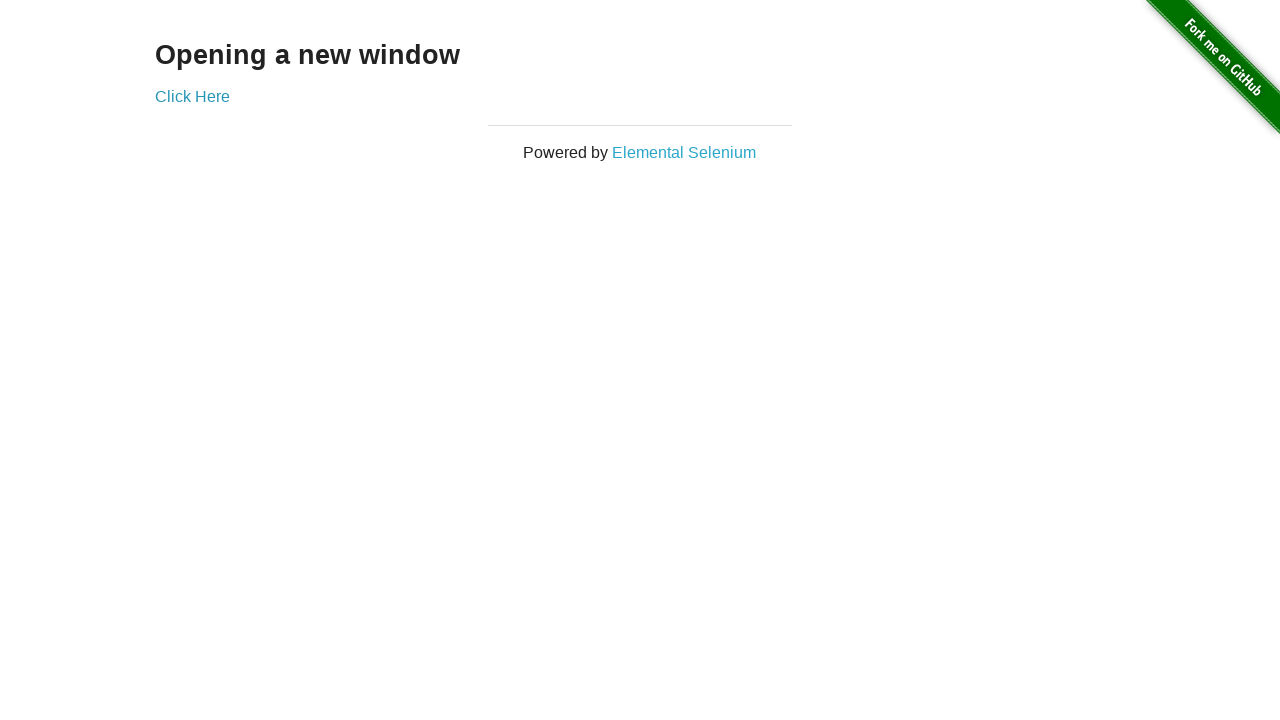